Tests navigation on MetLife website by clicking on the Solutions tab and then selecting the first Dental link from the dropdown menu

Starting URL: https://www.metlife.com

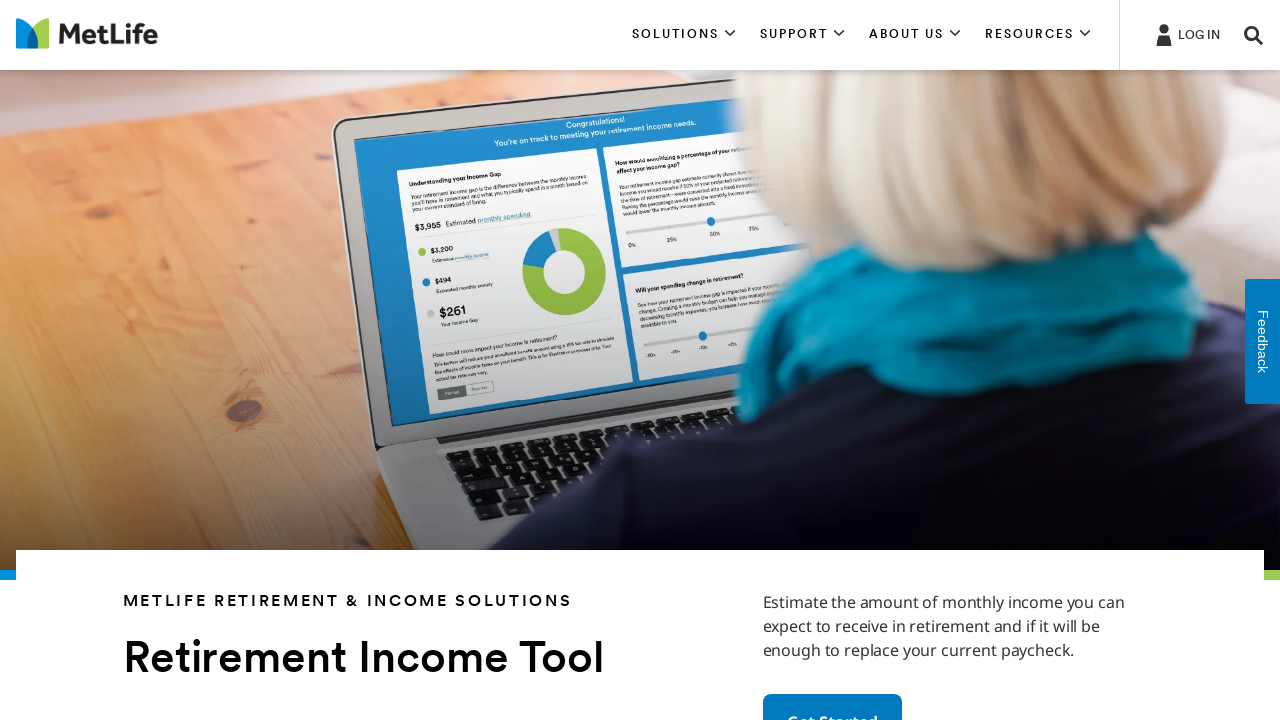

Clicked on Solutions tab at (684, 35) on xpath=//*[contains(text(),'SOLUTIONS')]
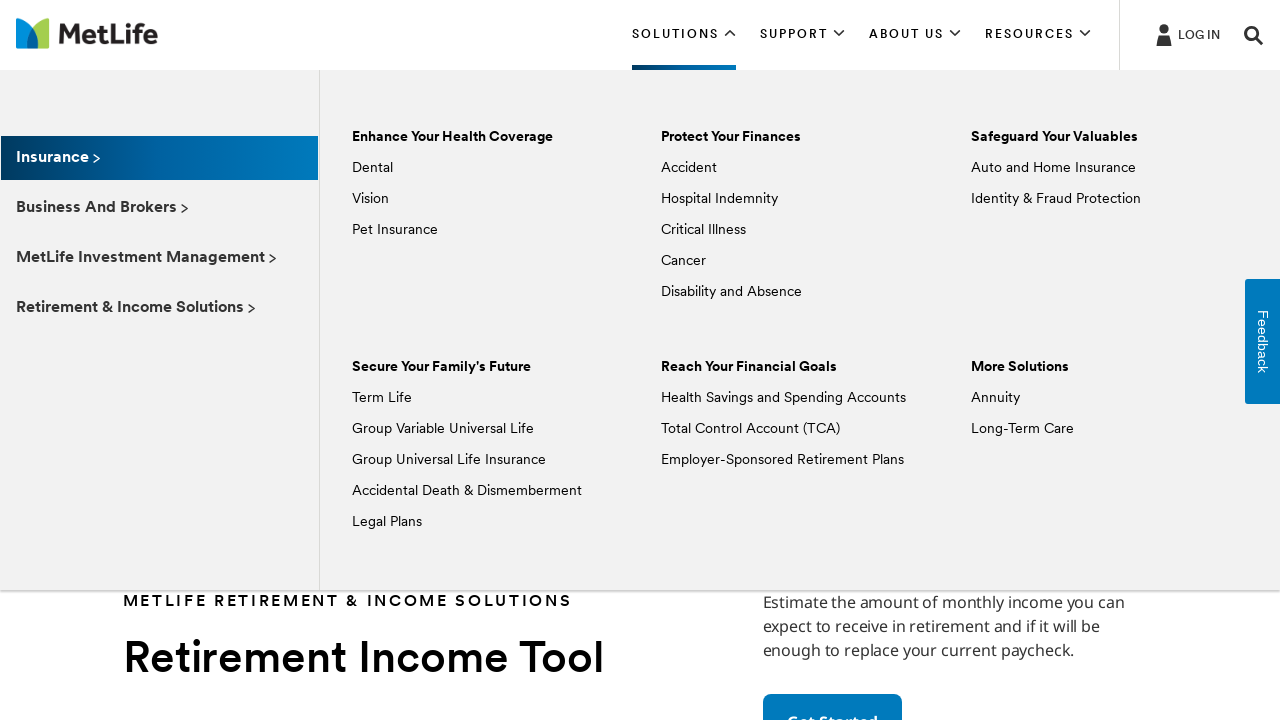

Dental link appeared in dropdown menu
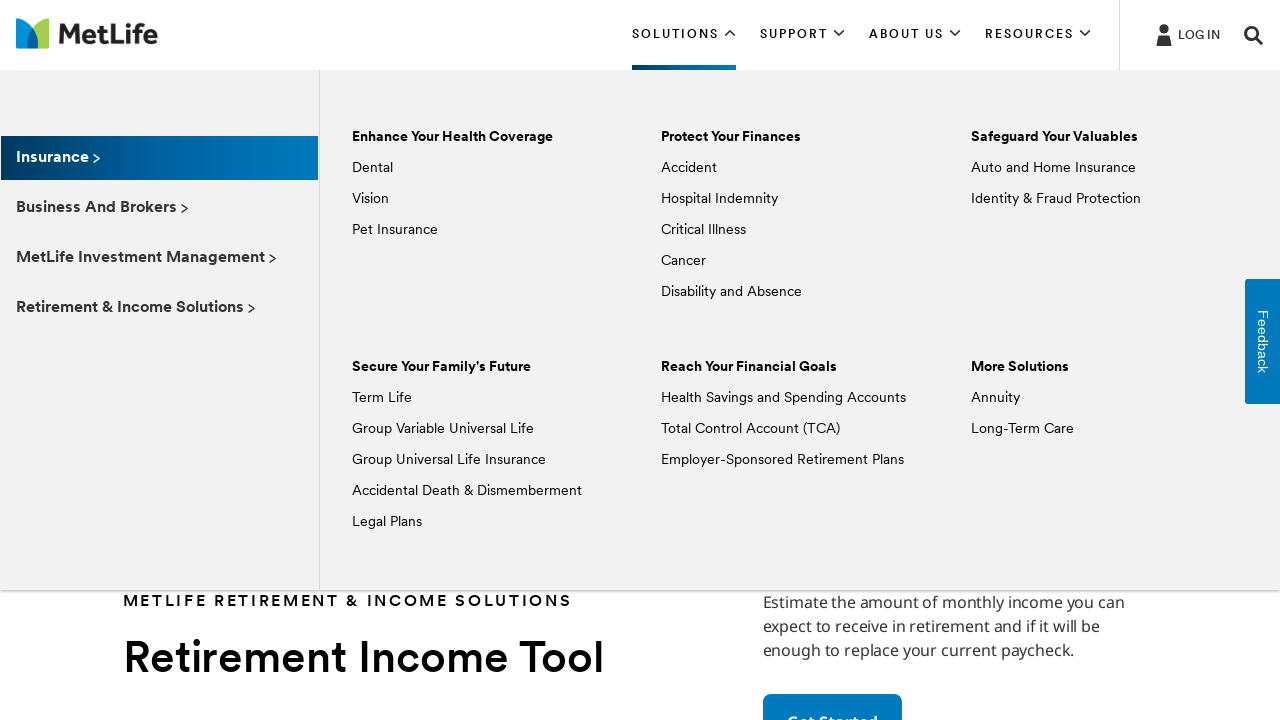

Located all Dental links in dropdown
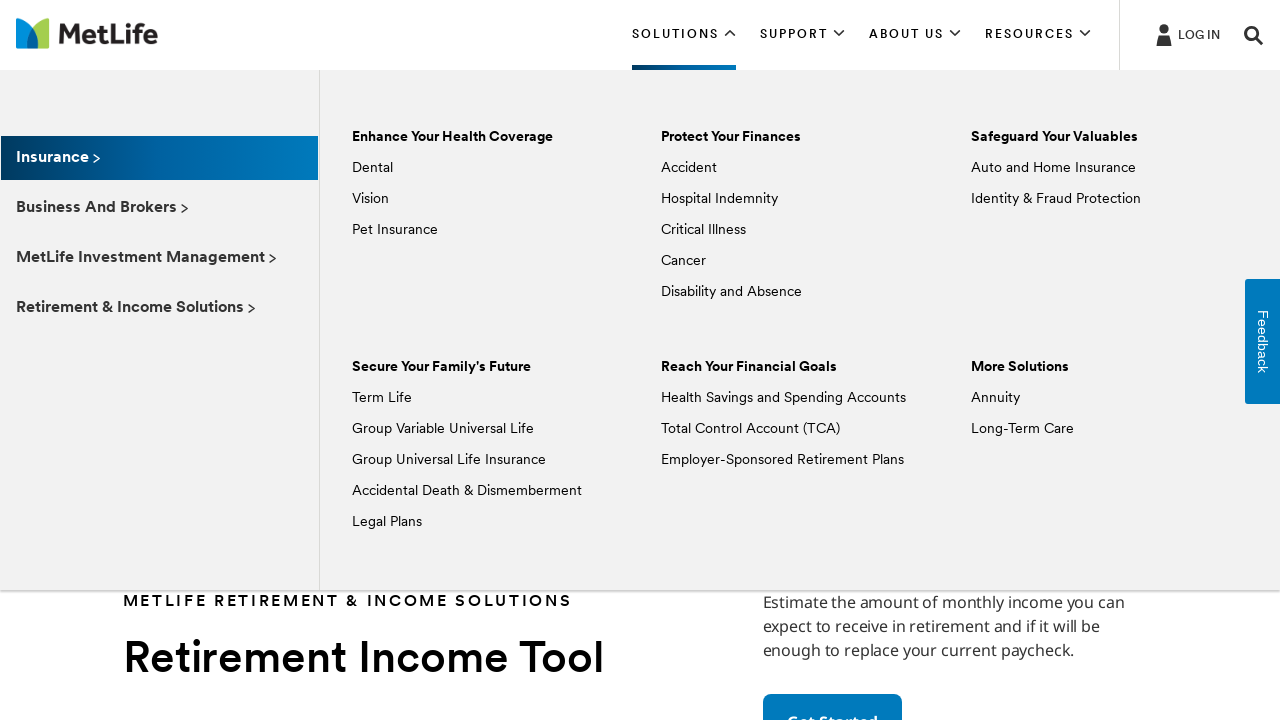

Clicked on the first Dental link from dropdown at (372, 168) on xpath=//*[text()='Dental'] >> nth=0
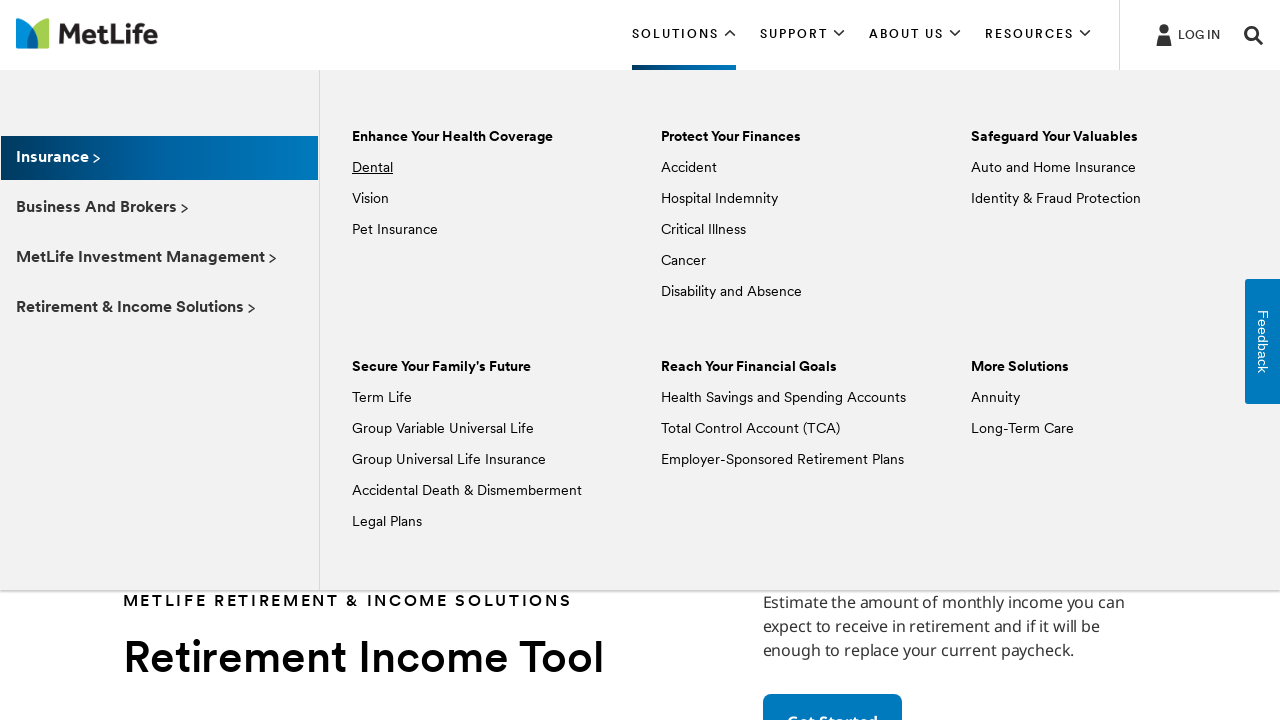

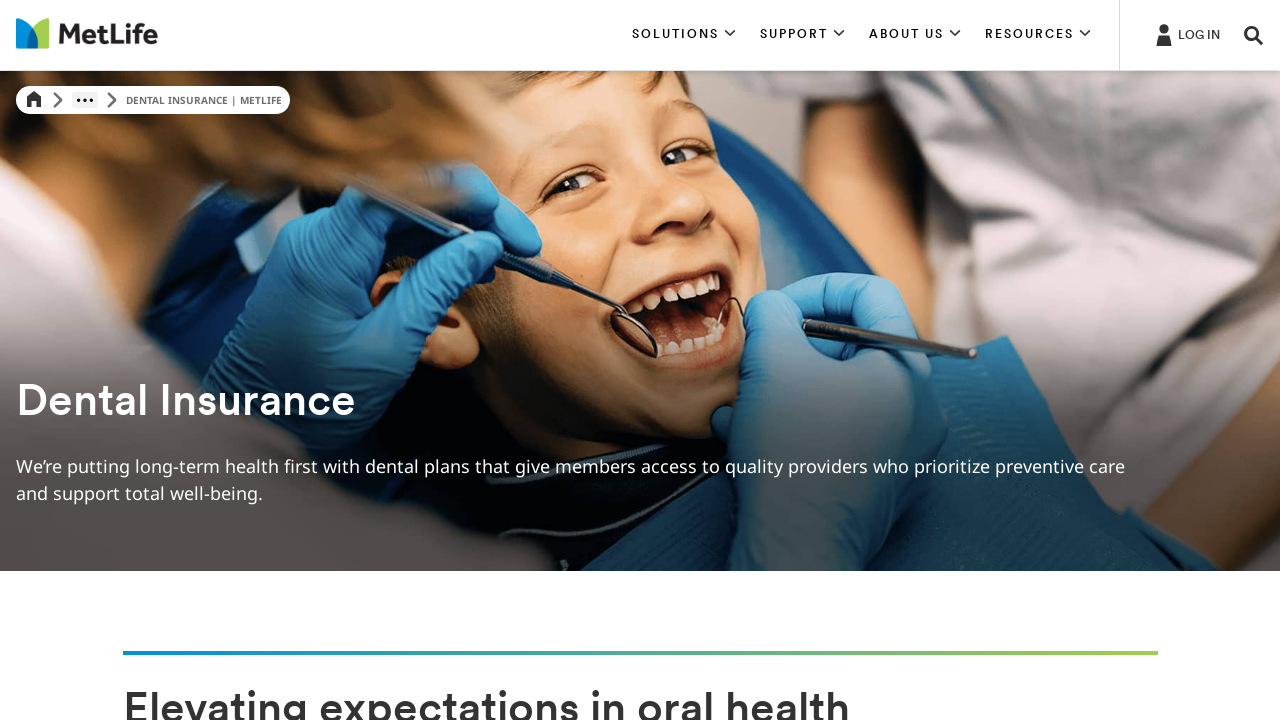